Tests selecting values from a dropdown and iterating through all options to verify a specific value exists.

Starting URL: https://freelance-learn-automation.vercel.app/signup

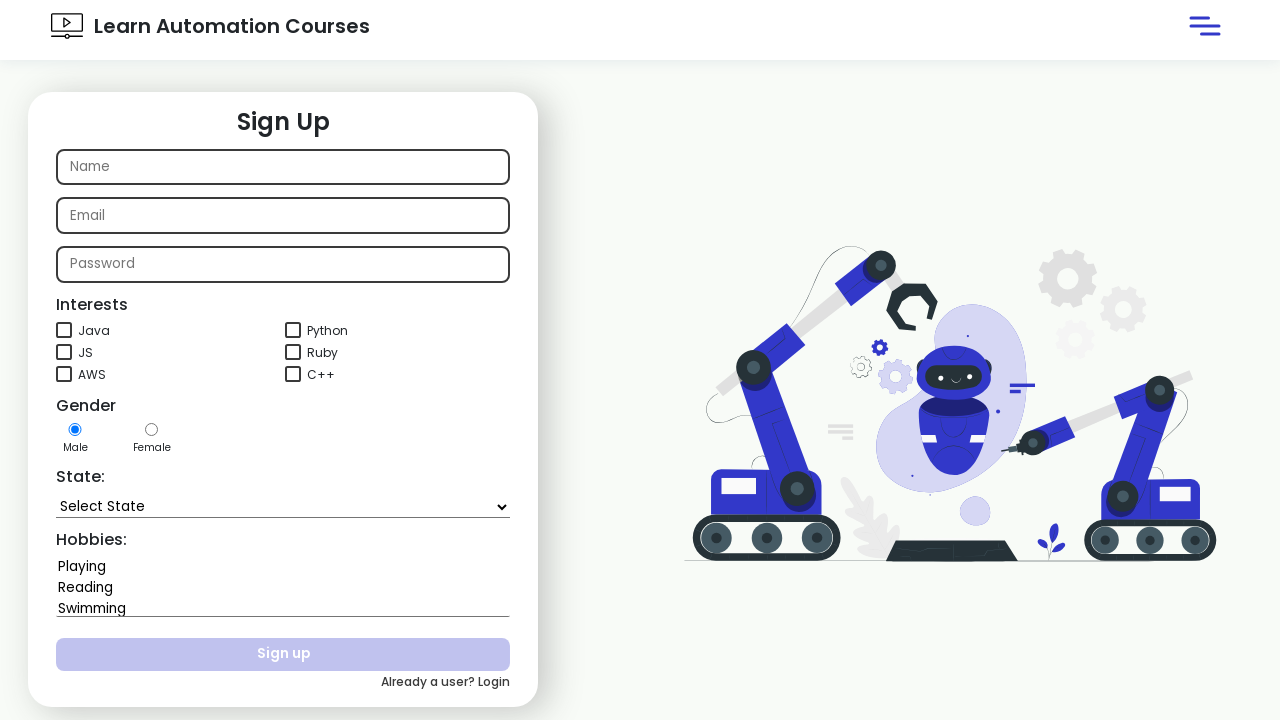

Selected 'Assam' from state dropdown by label on #state
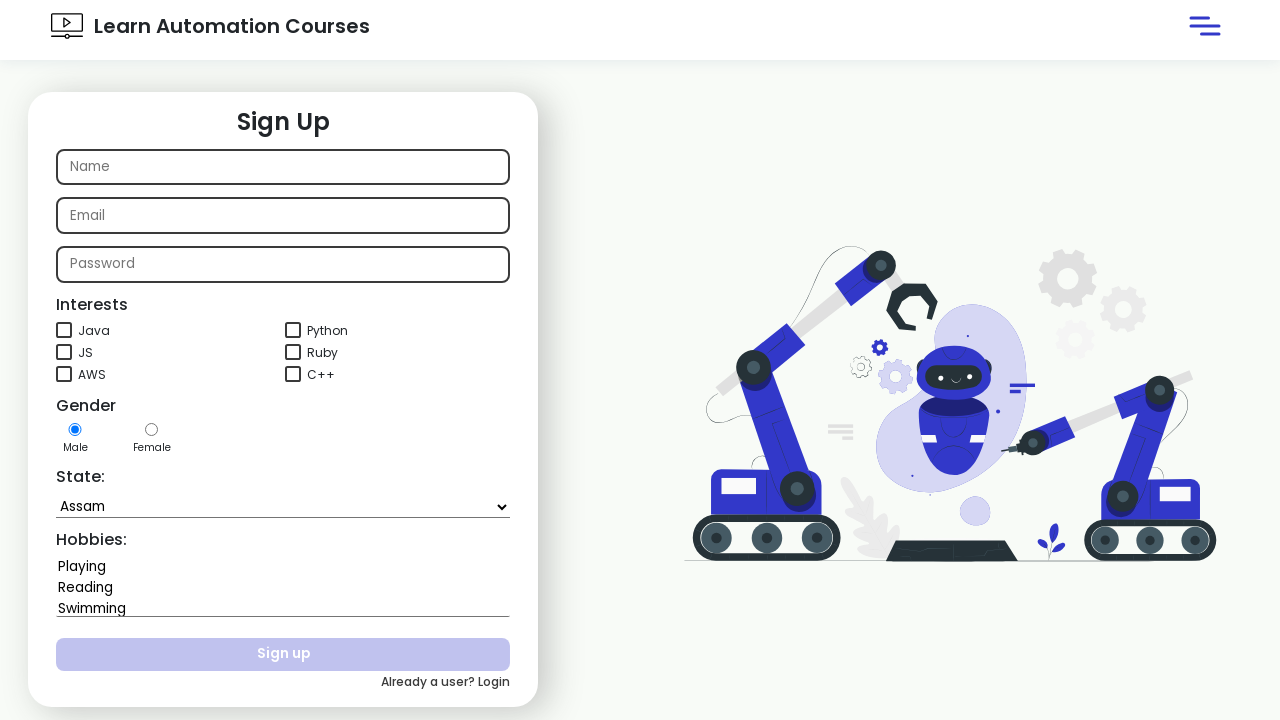

Waited 1000ms for selection to be visible
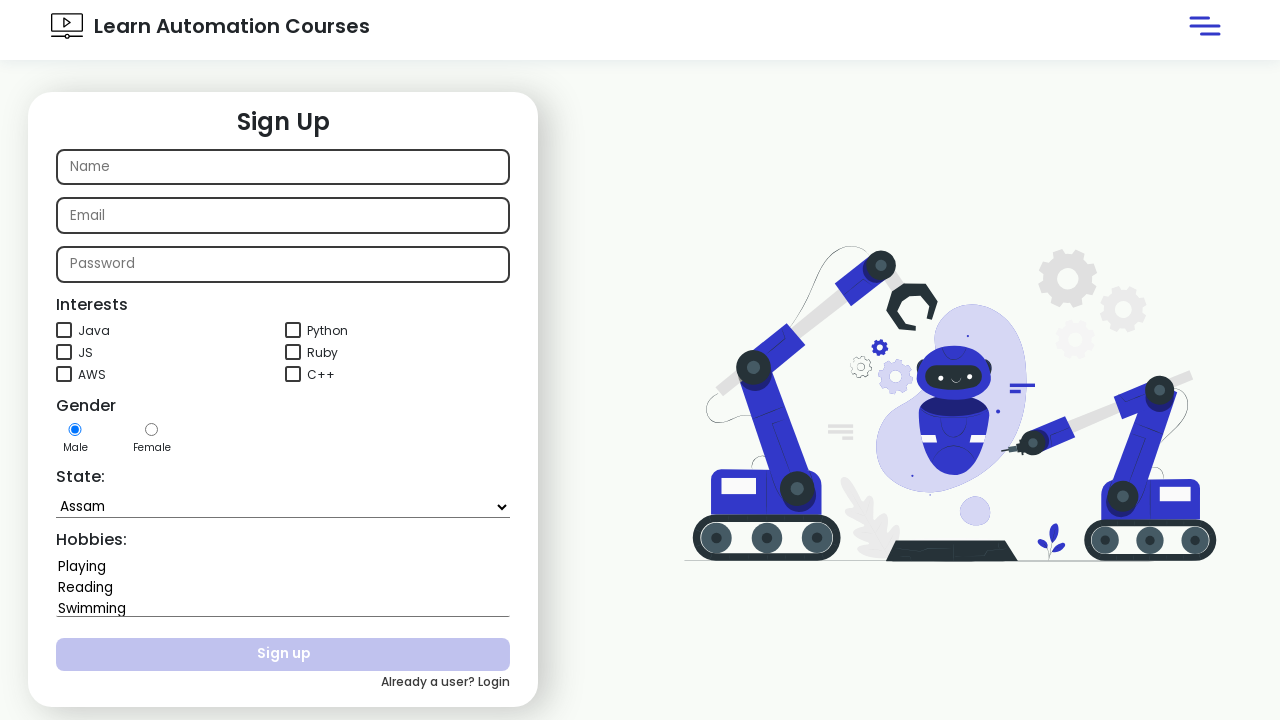

Selected 'Maharashtra' from state dropdown by value on #state
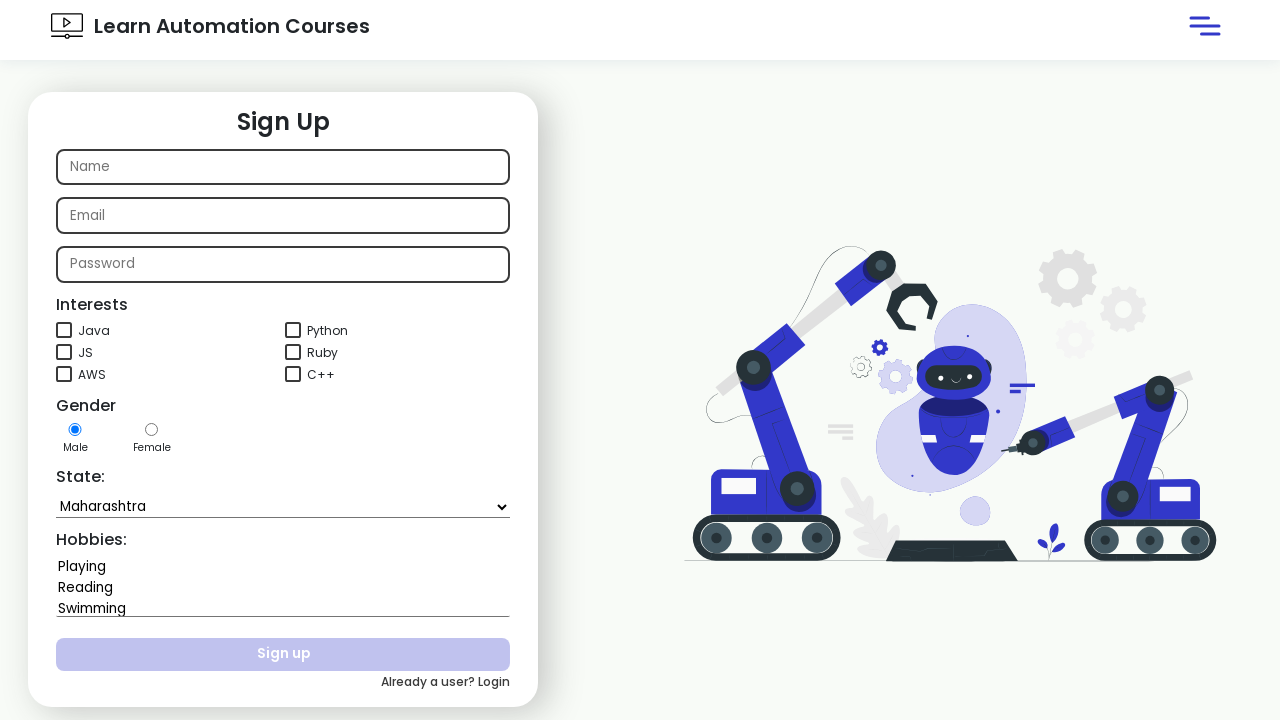

Waited 1000ms for selection to be visible
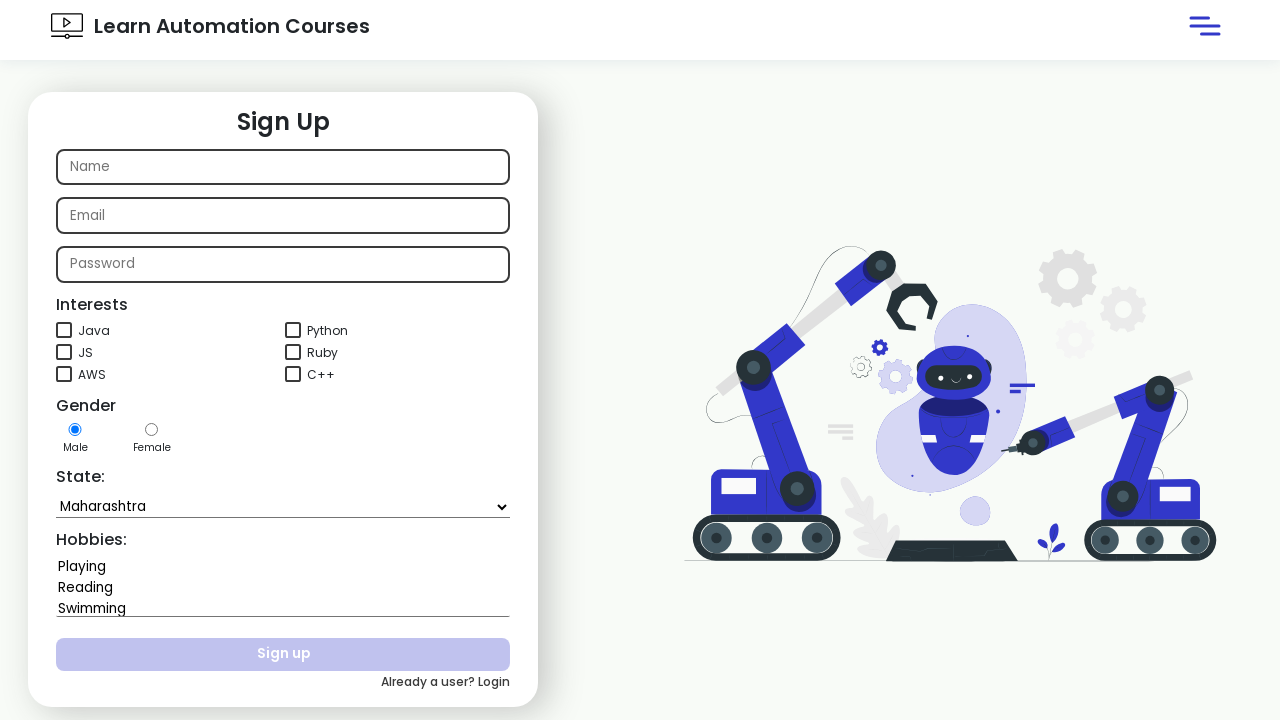

Retrieved all options from state dropdown
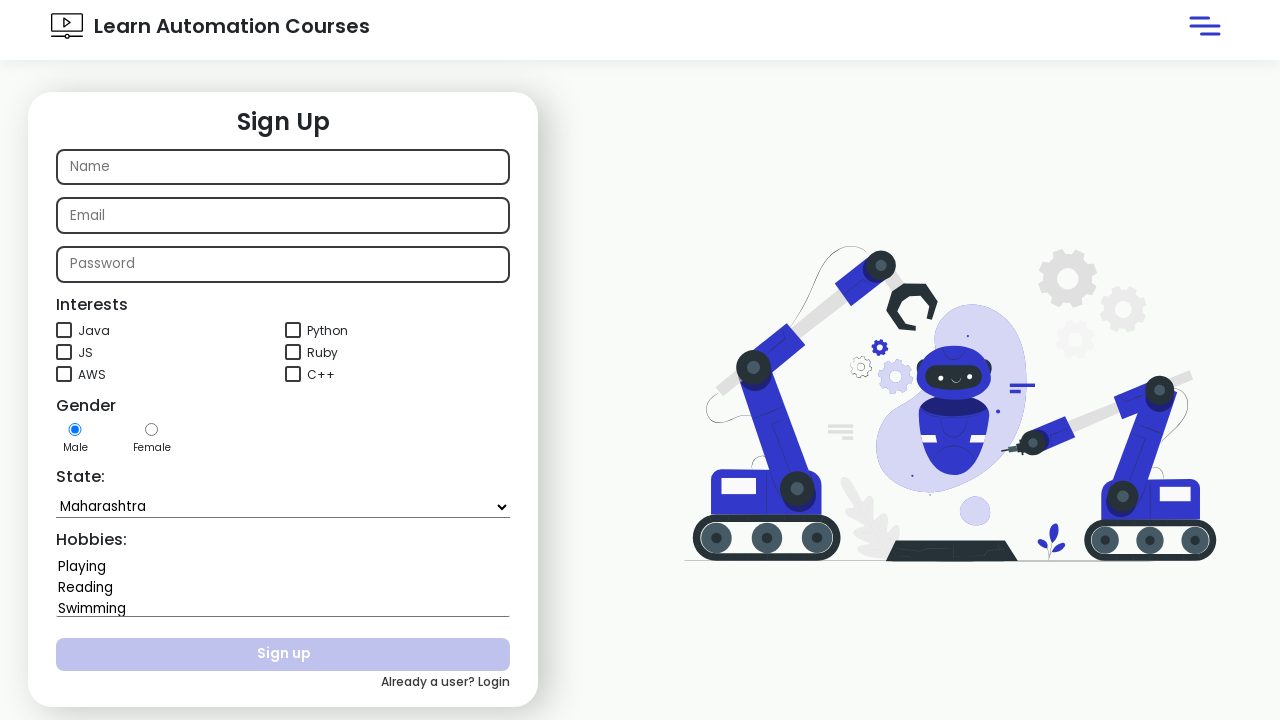

Found 'Assam' option in dropdown iteration
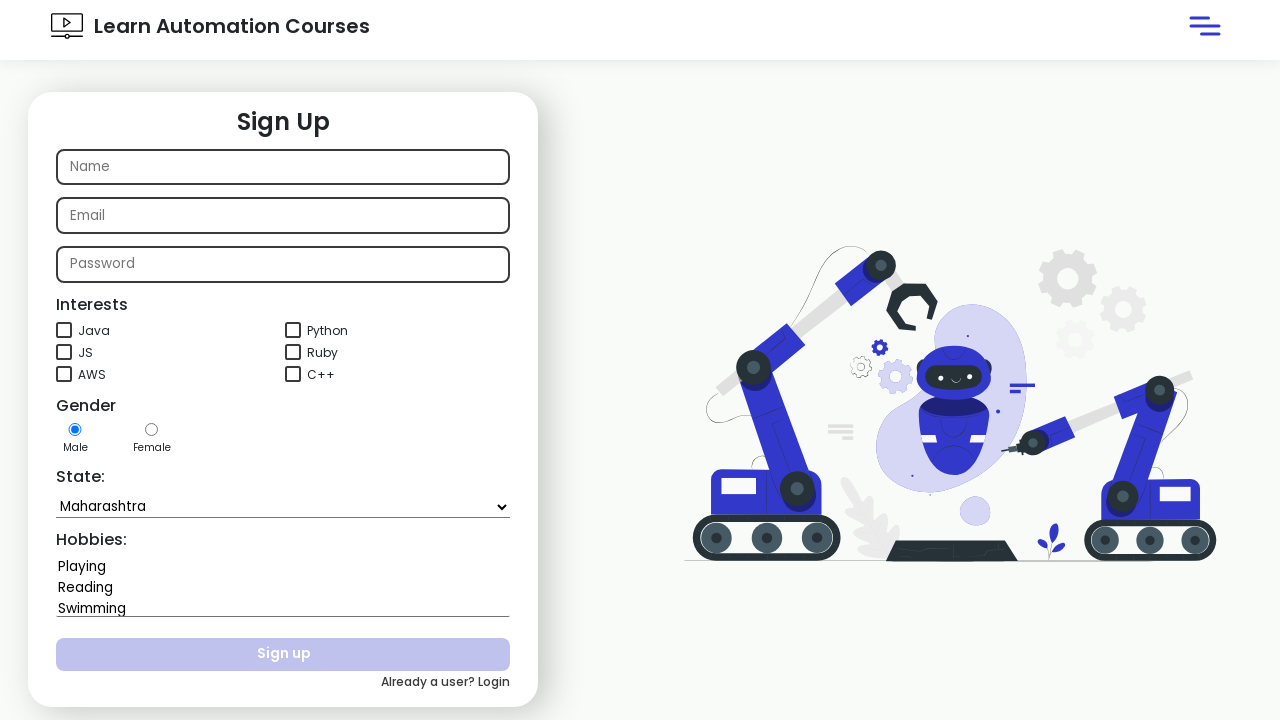

Verified that 'Assam' option exists in dropdown
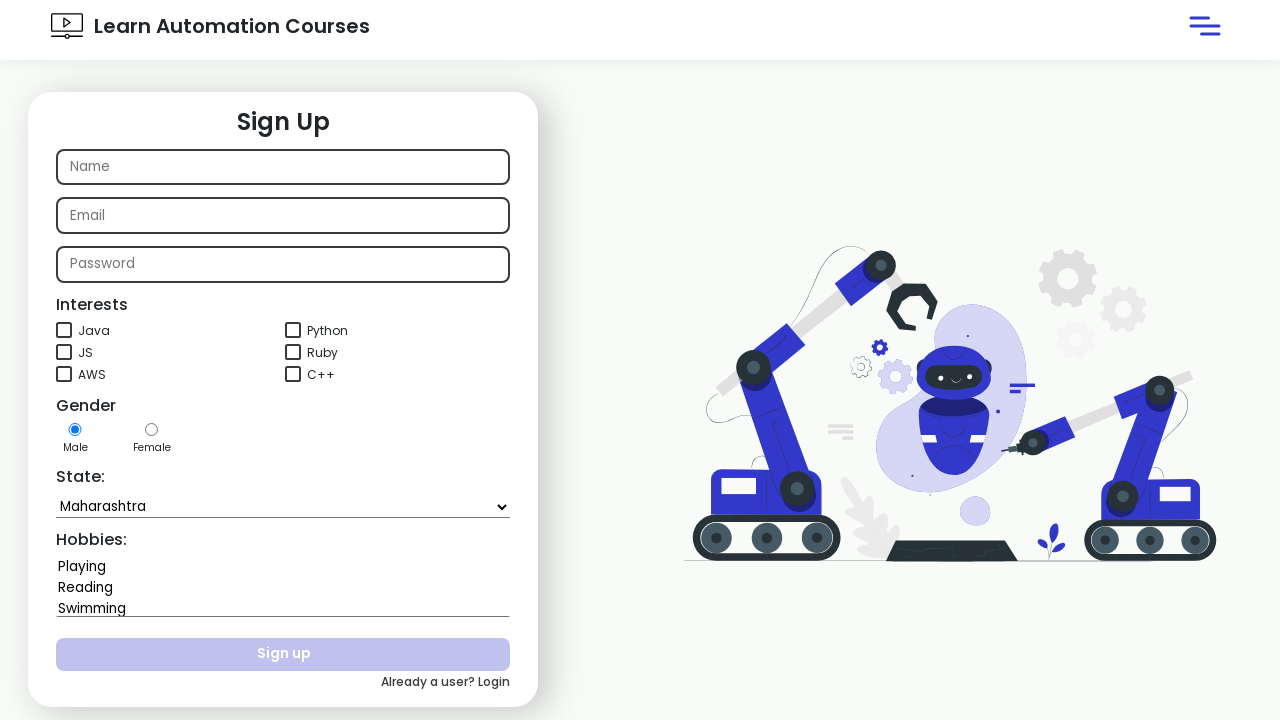

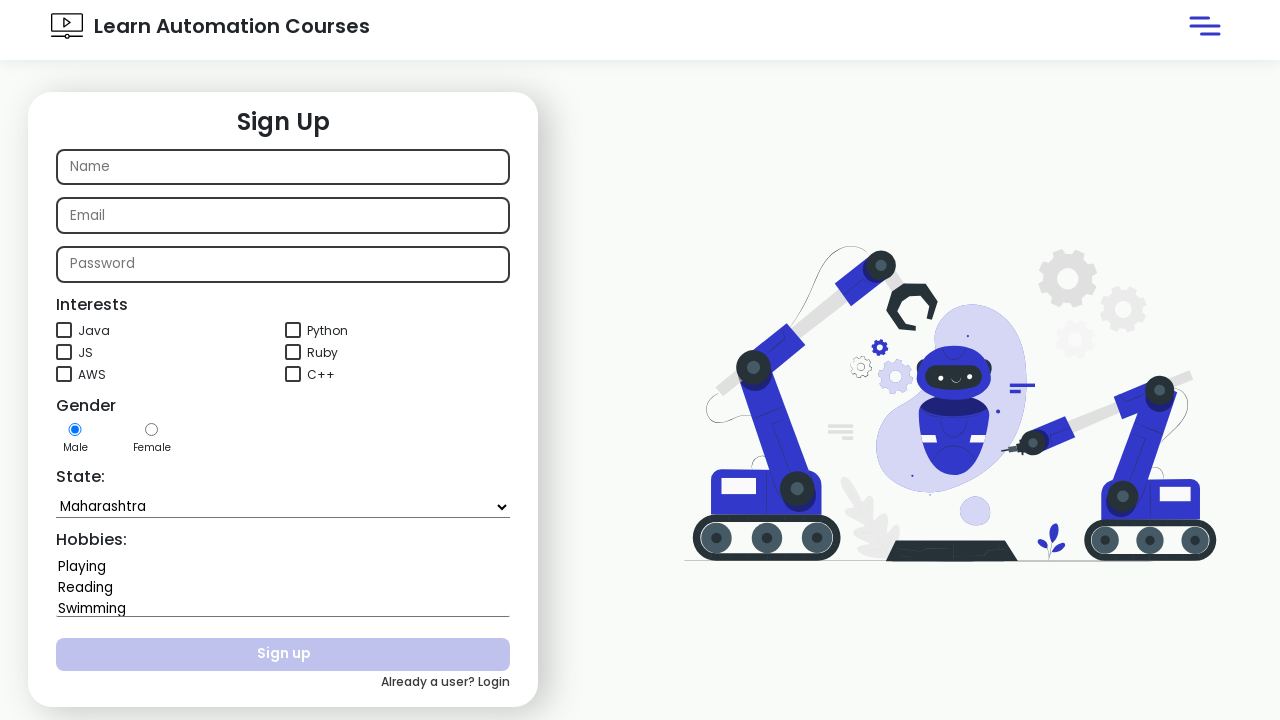